Tests the student registration form on demoqa.com by filling in first name, last name, and mobile number fields, then submitting and verifying the success message.

Starting URL: https://demoqa.com/automation-practice-form

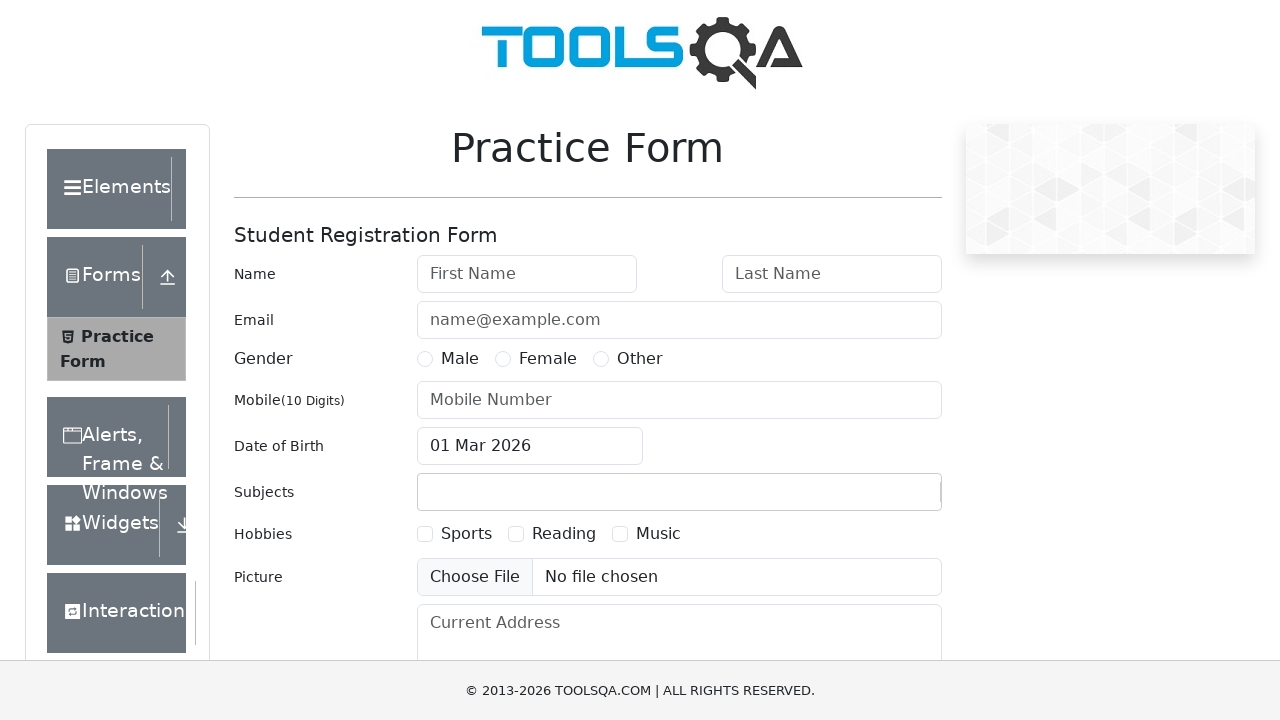

Filled first name field with 'Juan' on #firstName
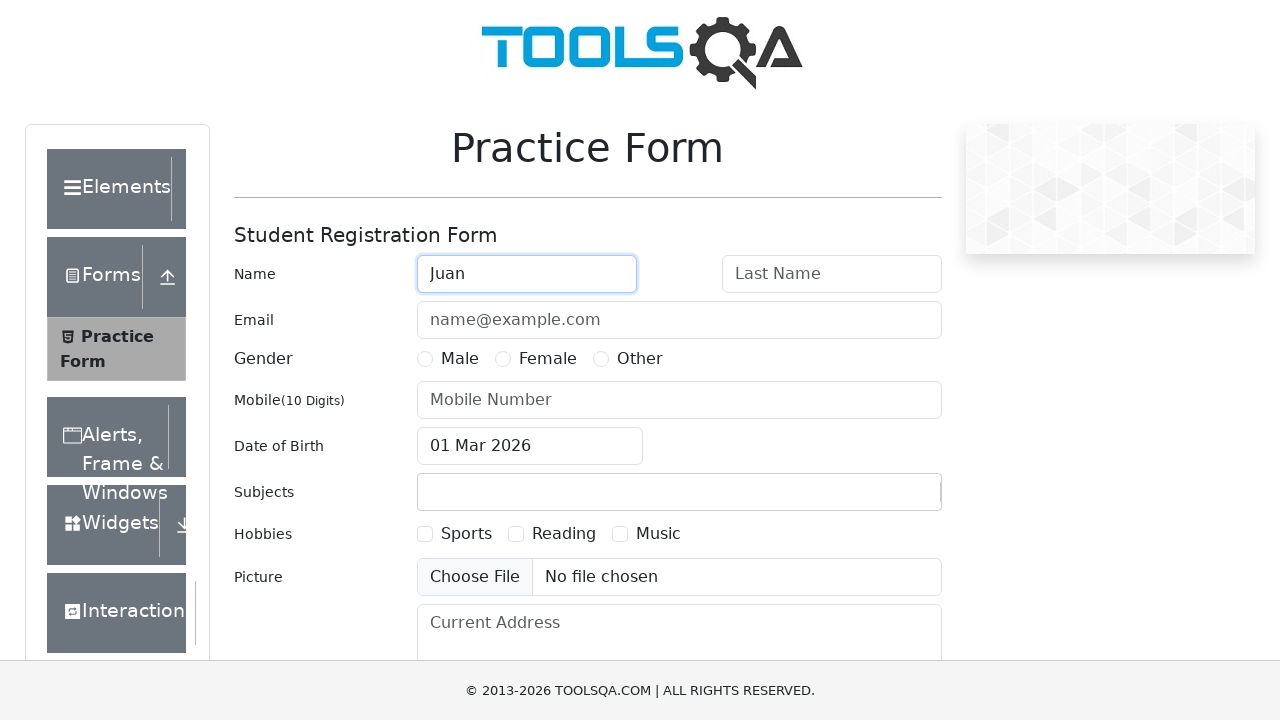

Filled last name field with 'Perez' on #lastName
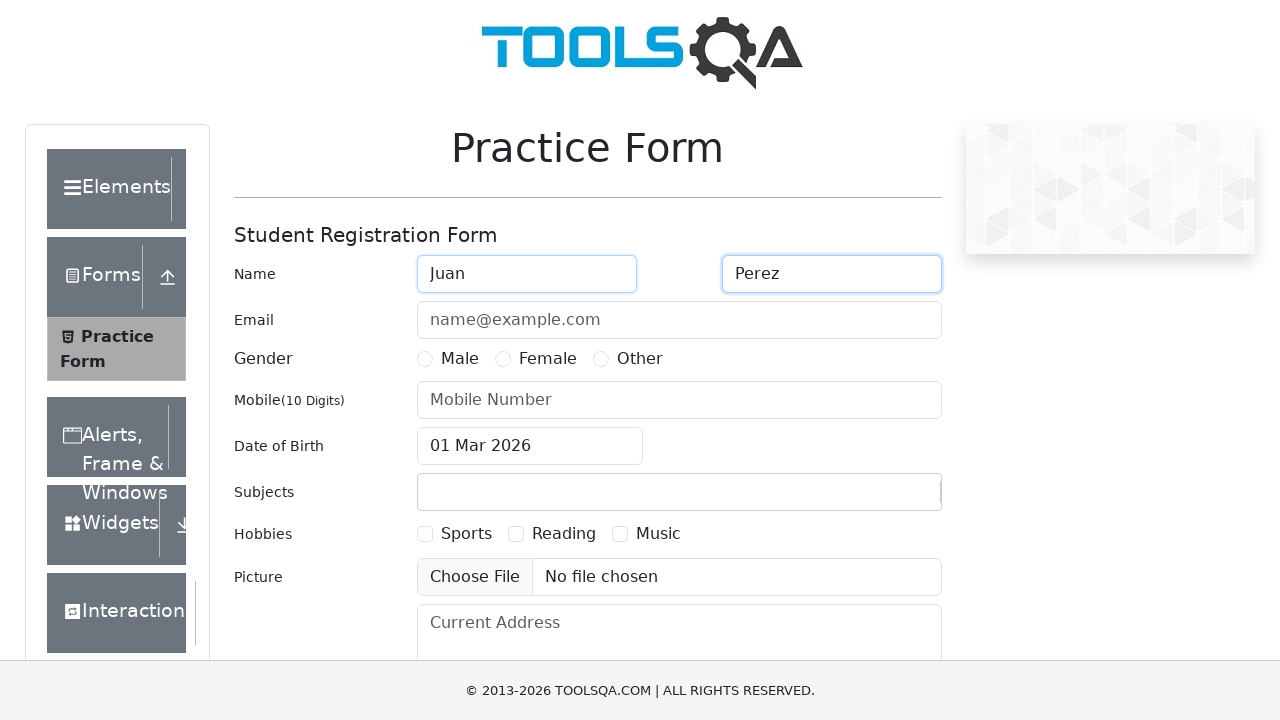

Filled mobile number field with '3124567897' on #userNumber
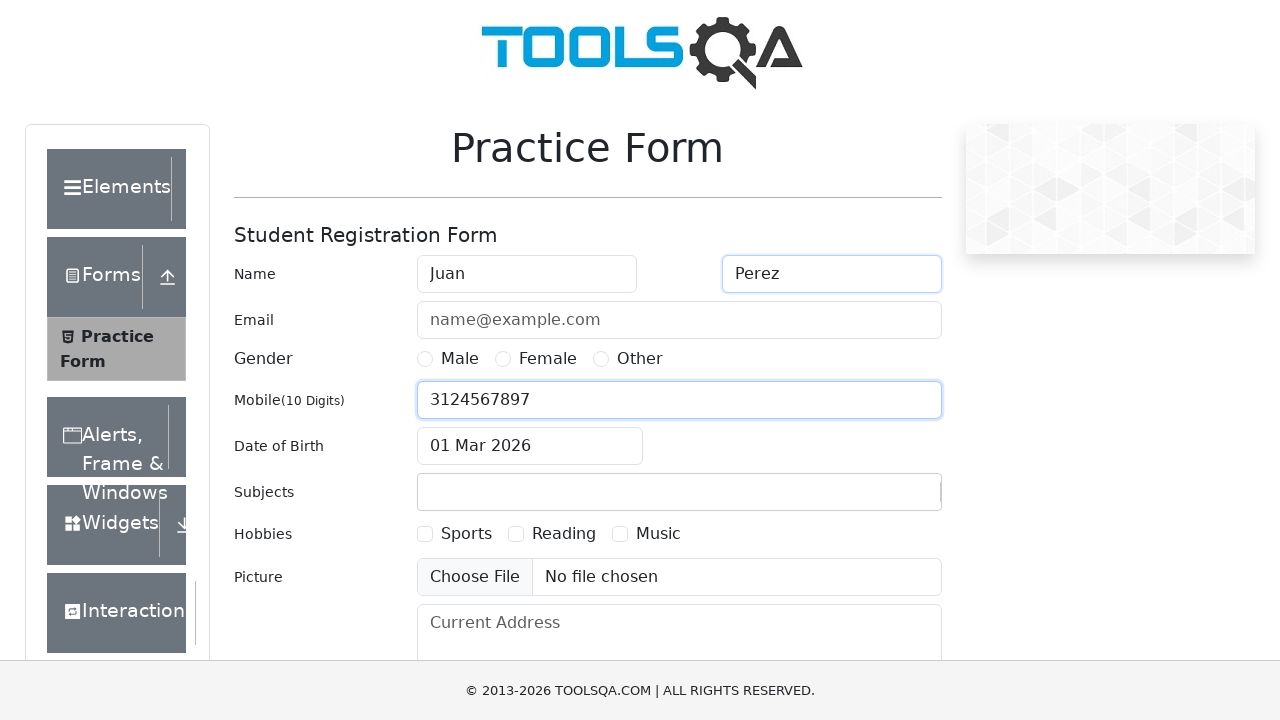

Selected gender radio button at (460, 359) on label[for='gender-radio-1']
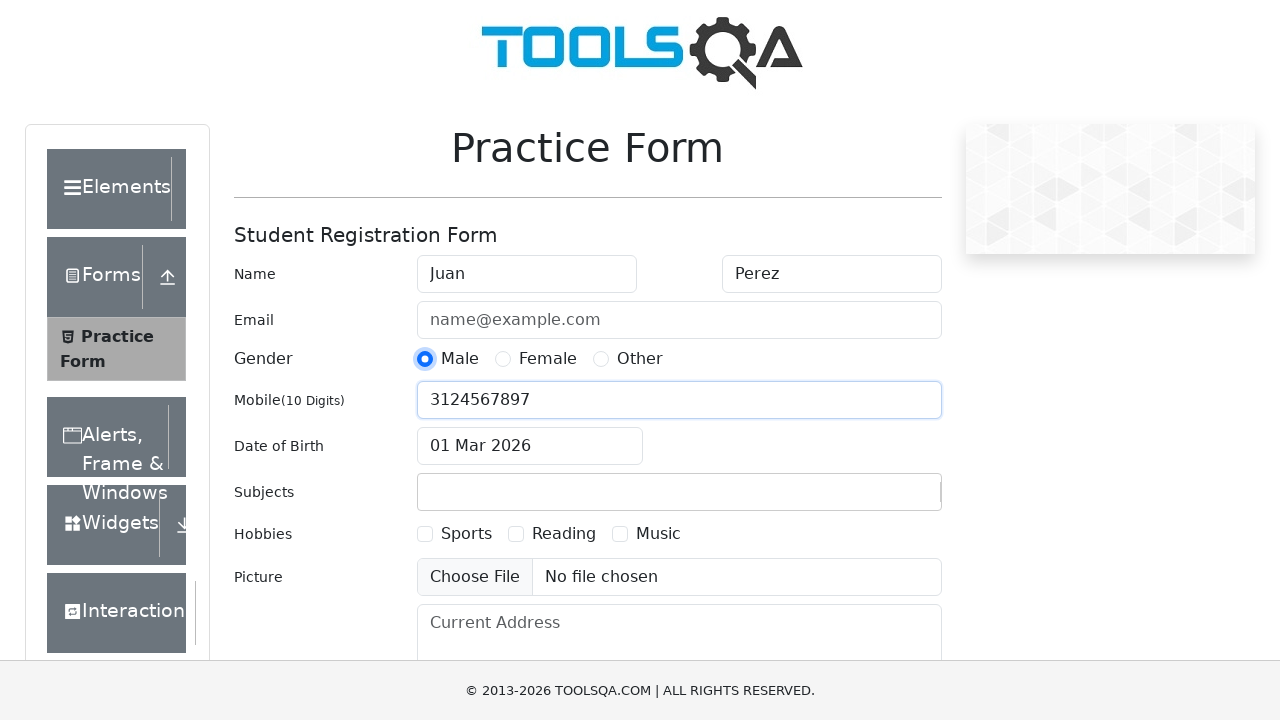

Clicked submit button to complete registration at (885, 499) on #submit
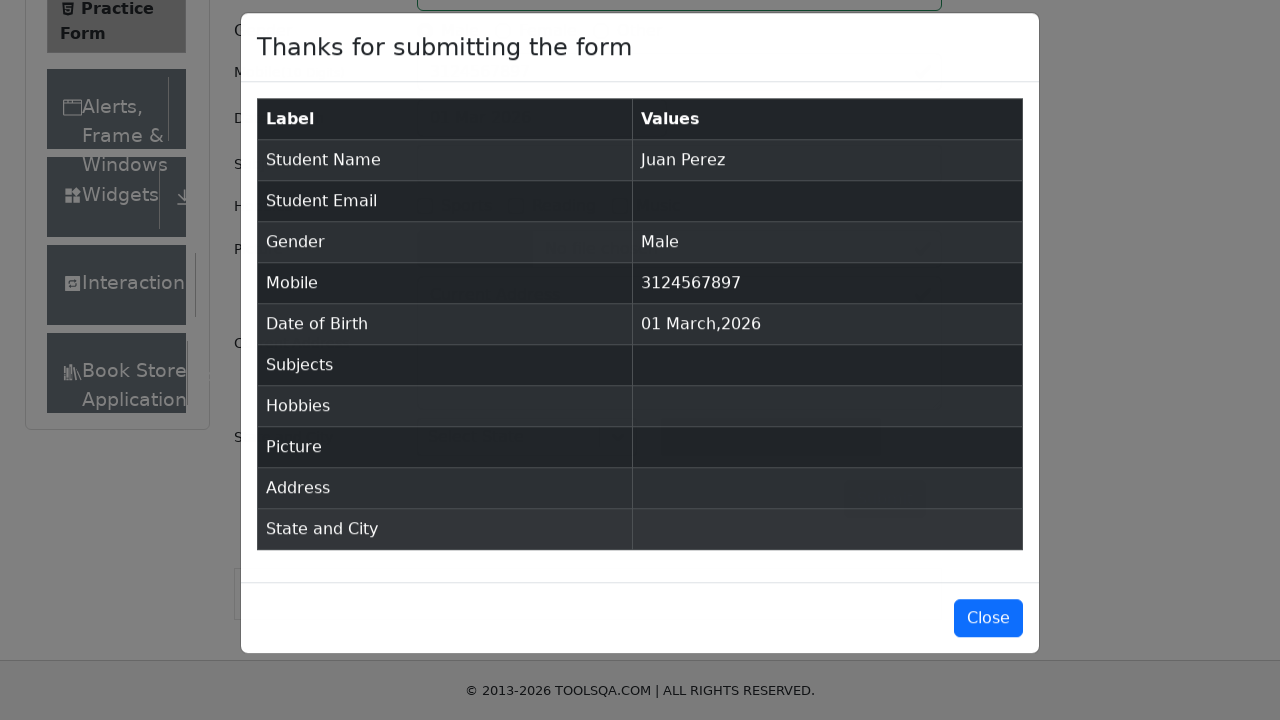

Success modal content loaded
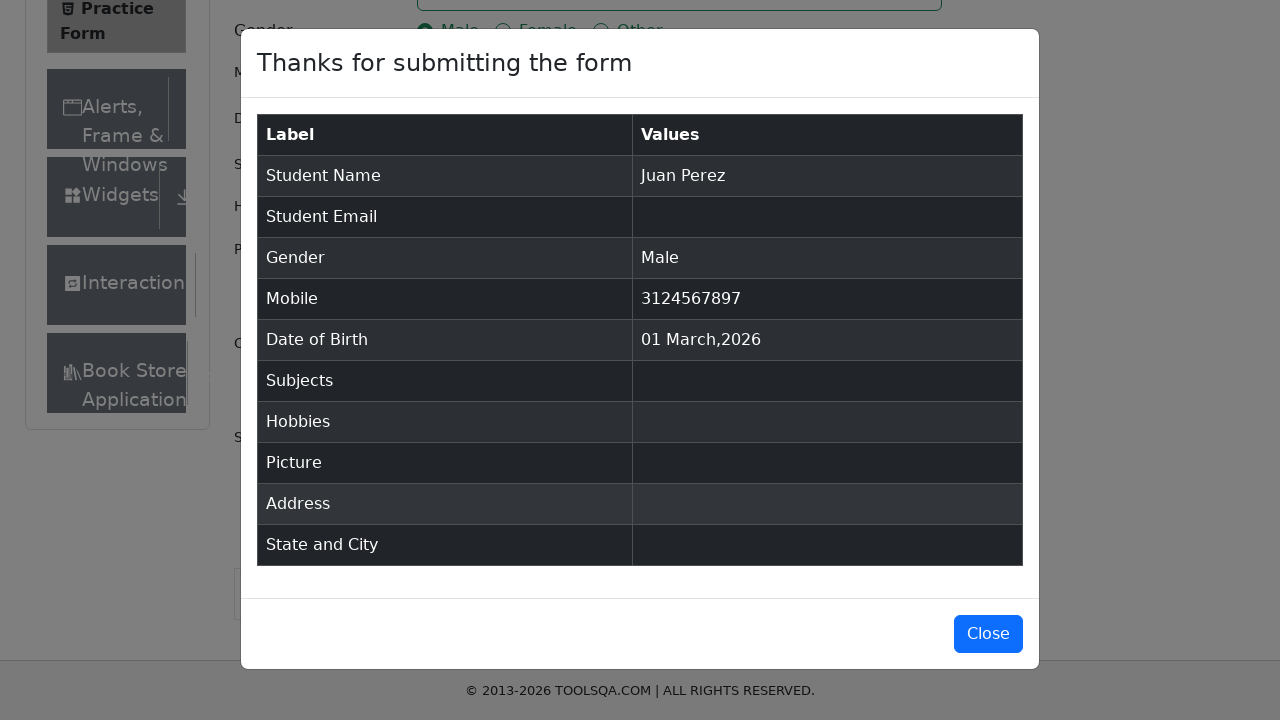

Verified success message 'Thanks for submitting the form' appeared
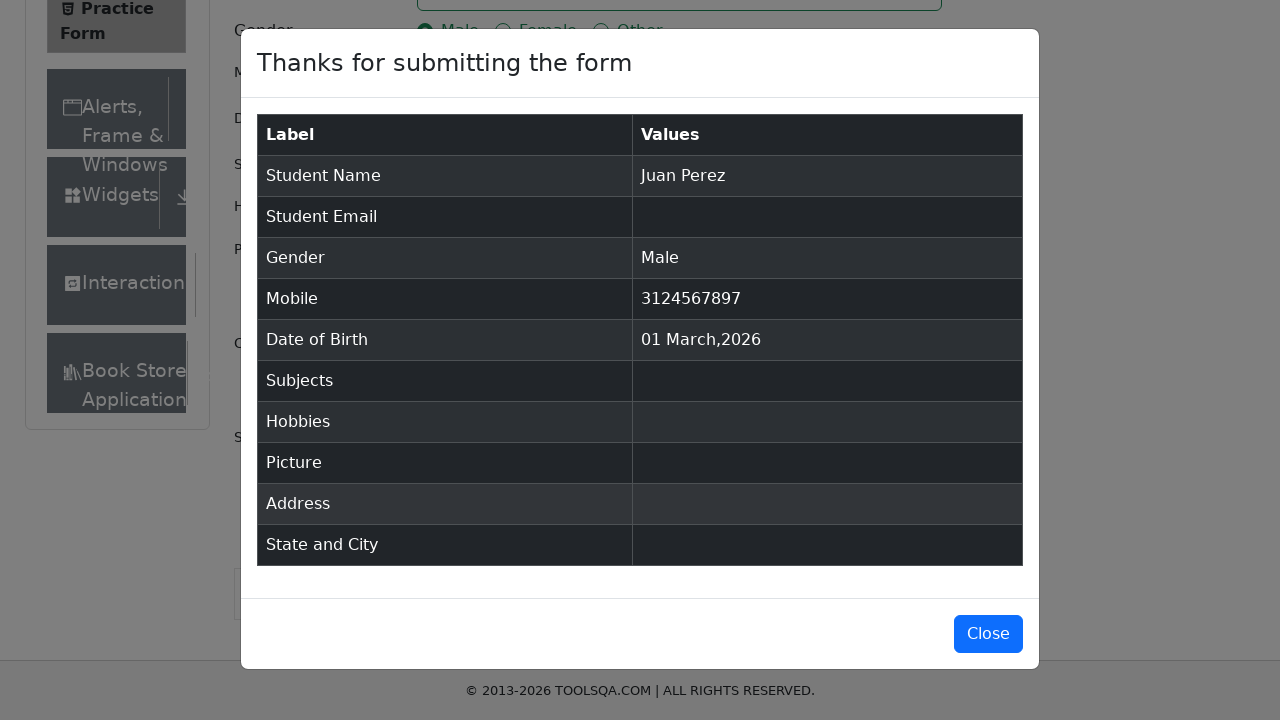

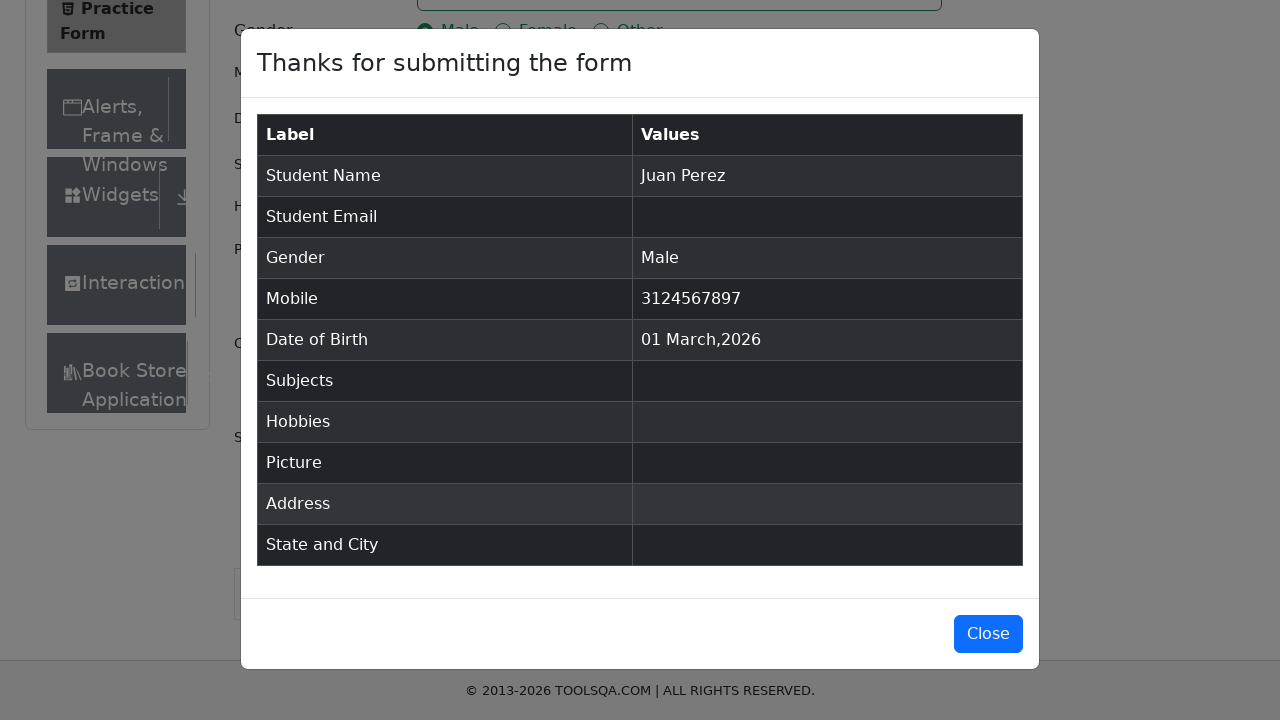